Tests nested iframe navigation by switching into a main frame, then a child frame, and filling an email field within the nested structure.

Starting URL: https://demoapps.qspiders.com/ui/frames/nested?sublist=1

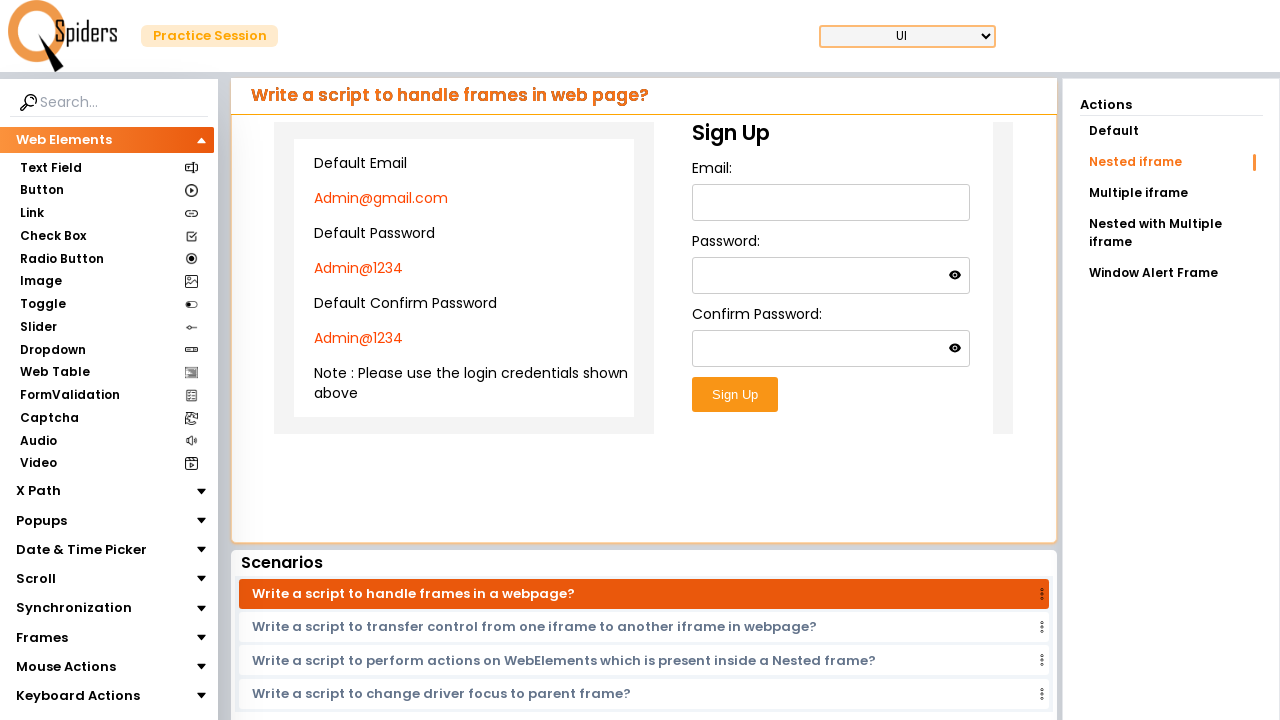

Located main iframe with selector 'iframe.w-full.h-96'
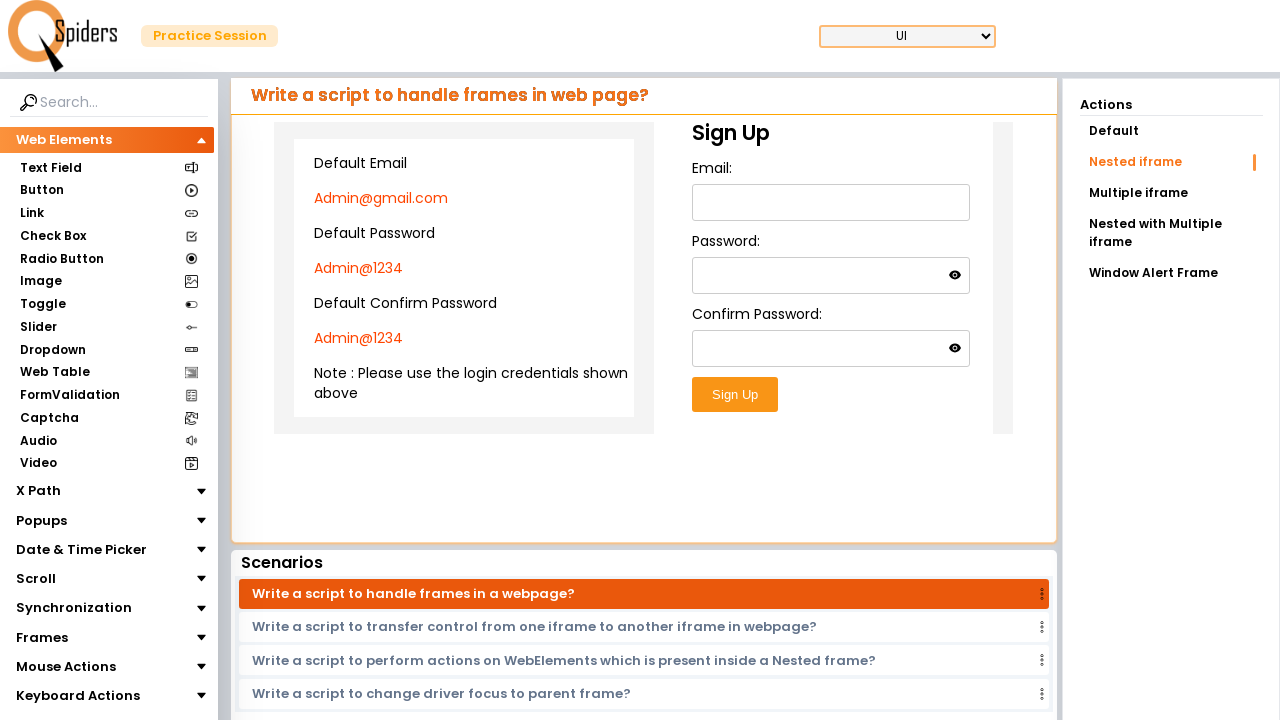

Located child iframe within main frame using selector 'div.form_container iframe'
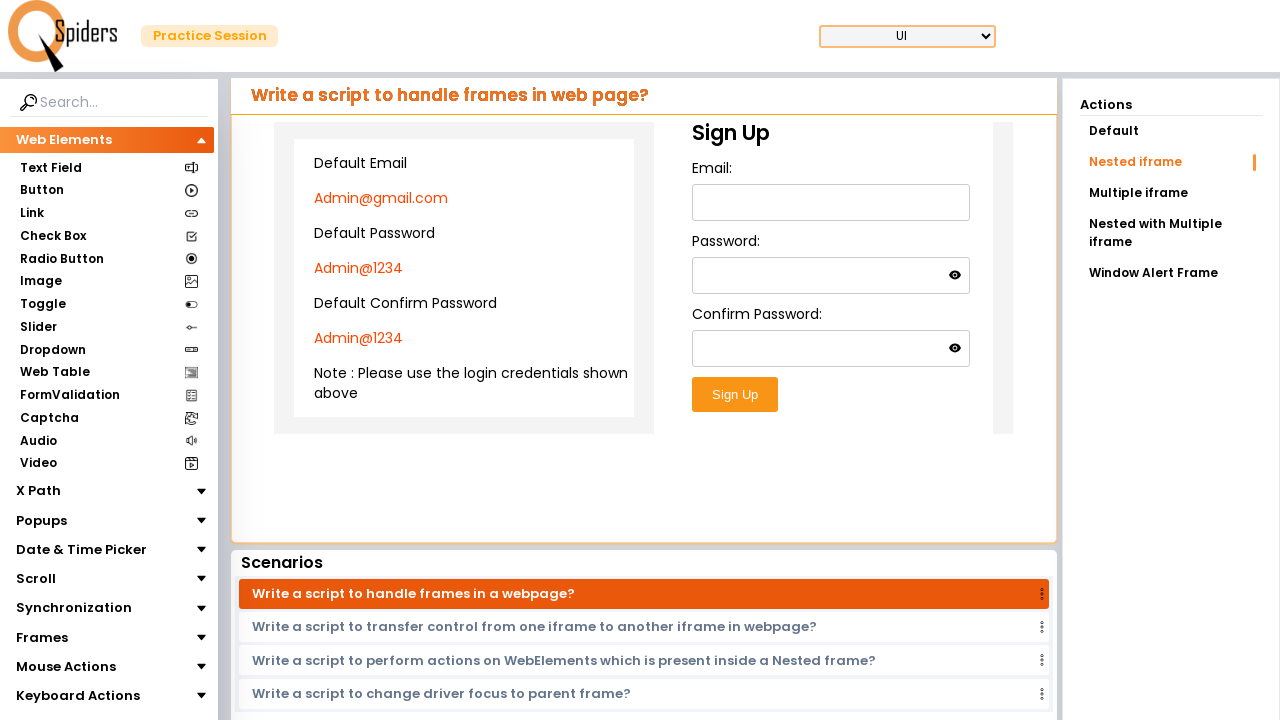

Filled email field with 'testuser742@gmail.com' in nested iframe on iframe.w-full.h-96 >> internal:control=enter-frame >> div.form_container iframe 
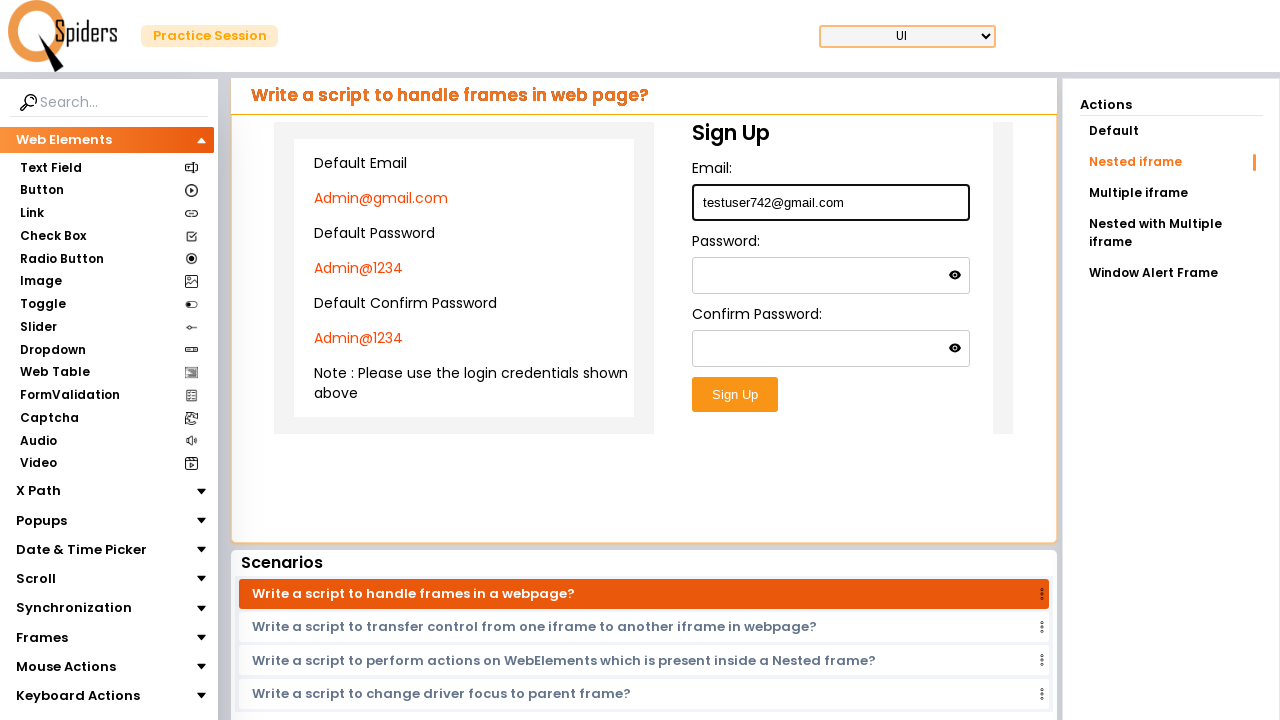

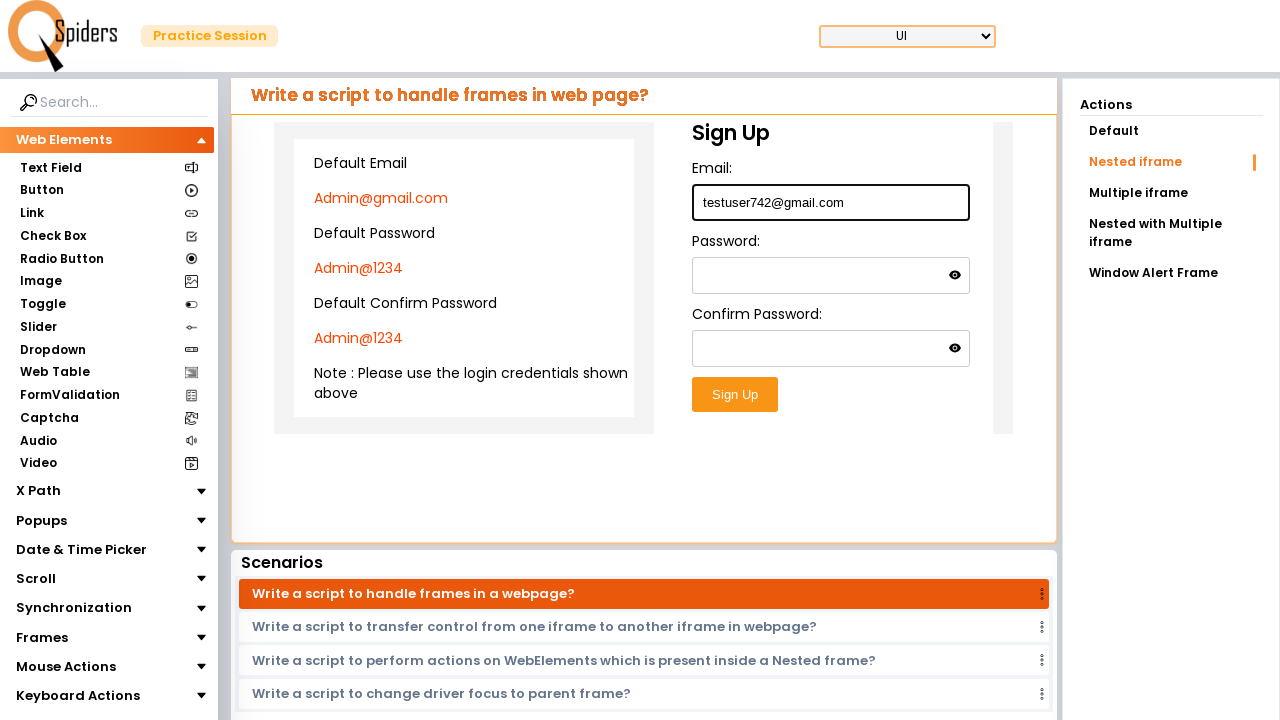